Verifies the header text on the ZeroBank login page by checking that the h3 element contains "Log in to ZeroBank"

Starting URL: http://zero.webappsecurity.com/login.html

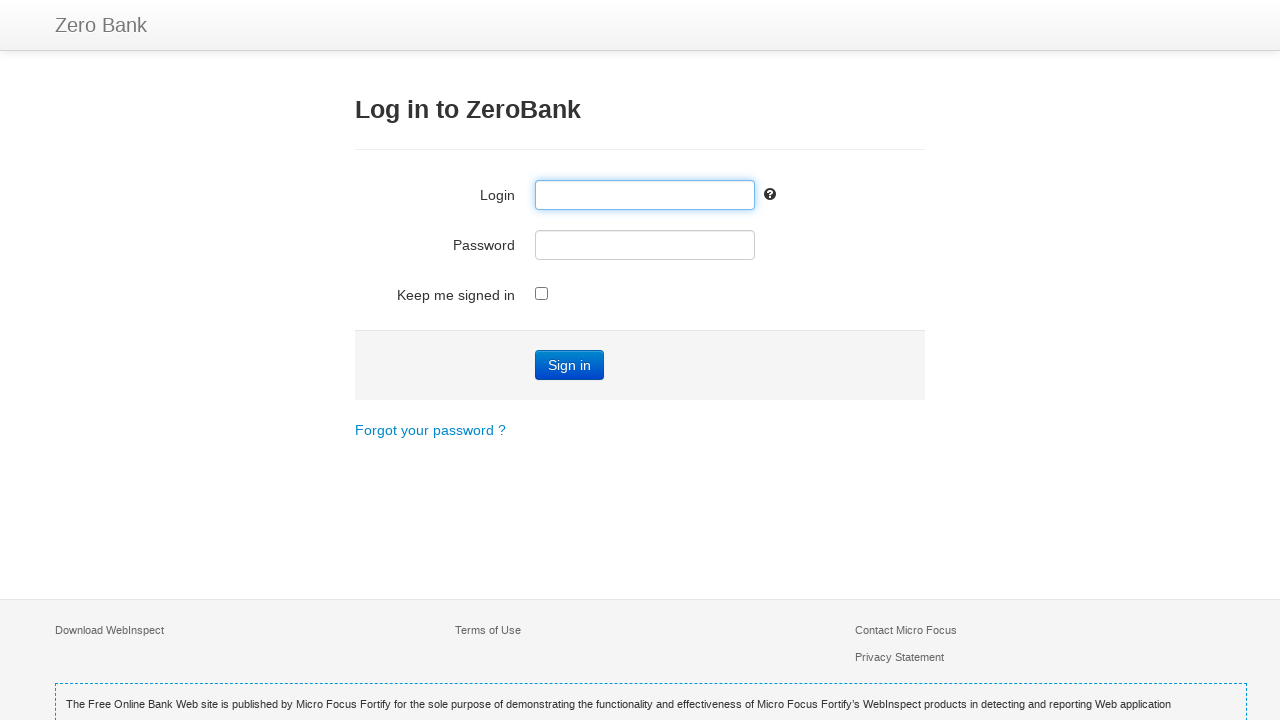

Navigated to ZeroBank login page
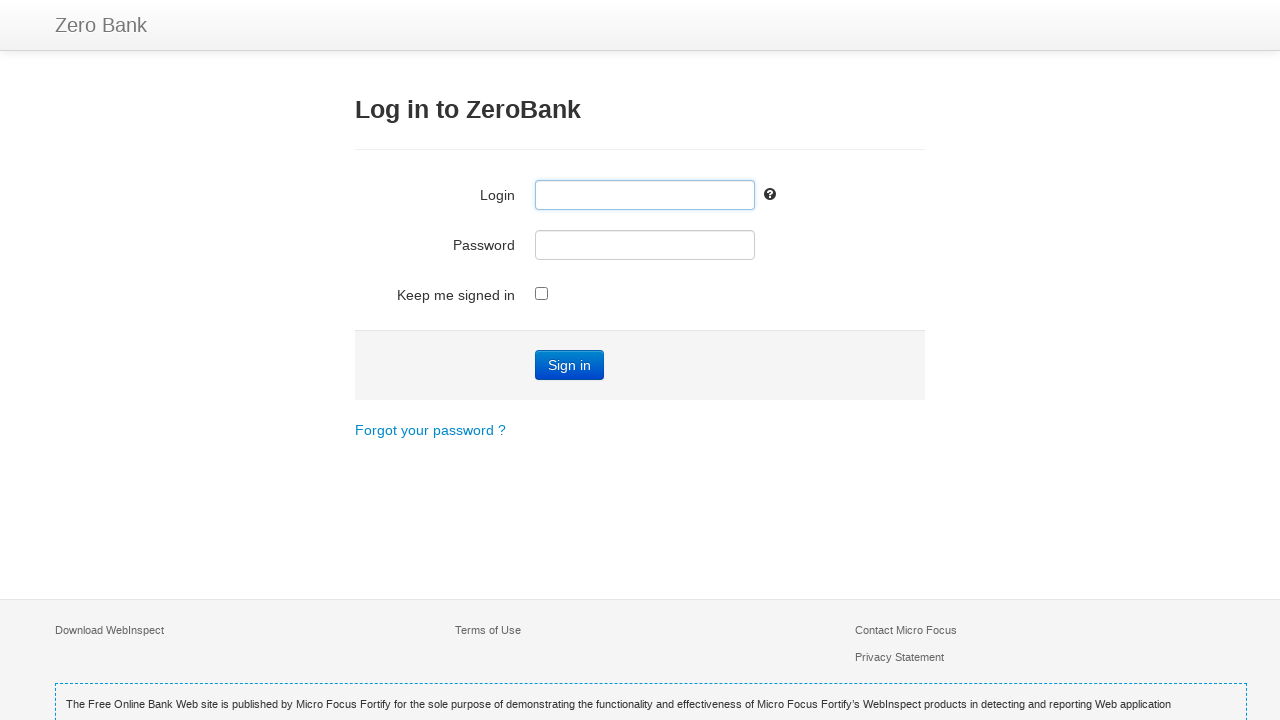

h3 header element loaded on page
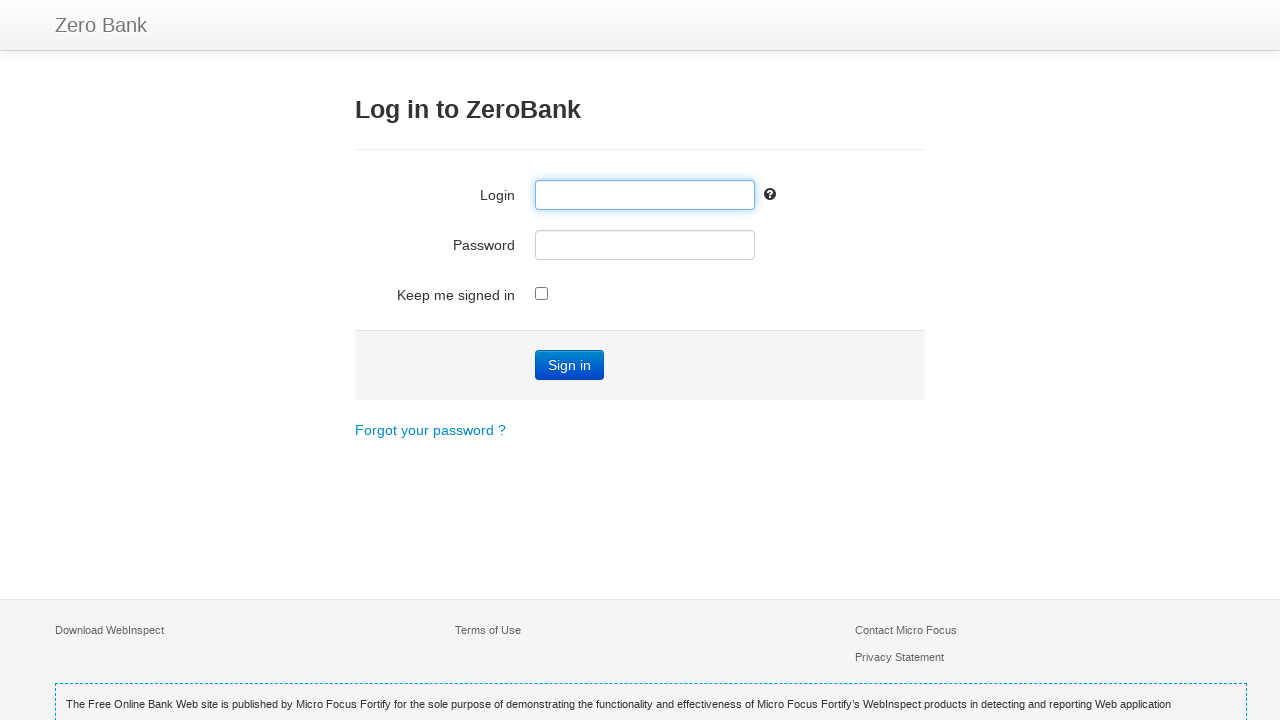

Retrieved header text: 'Log in to ZeroBank'
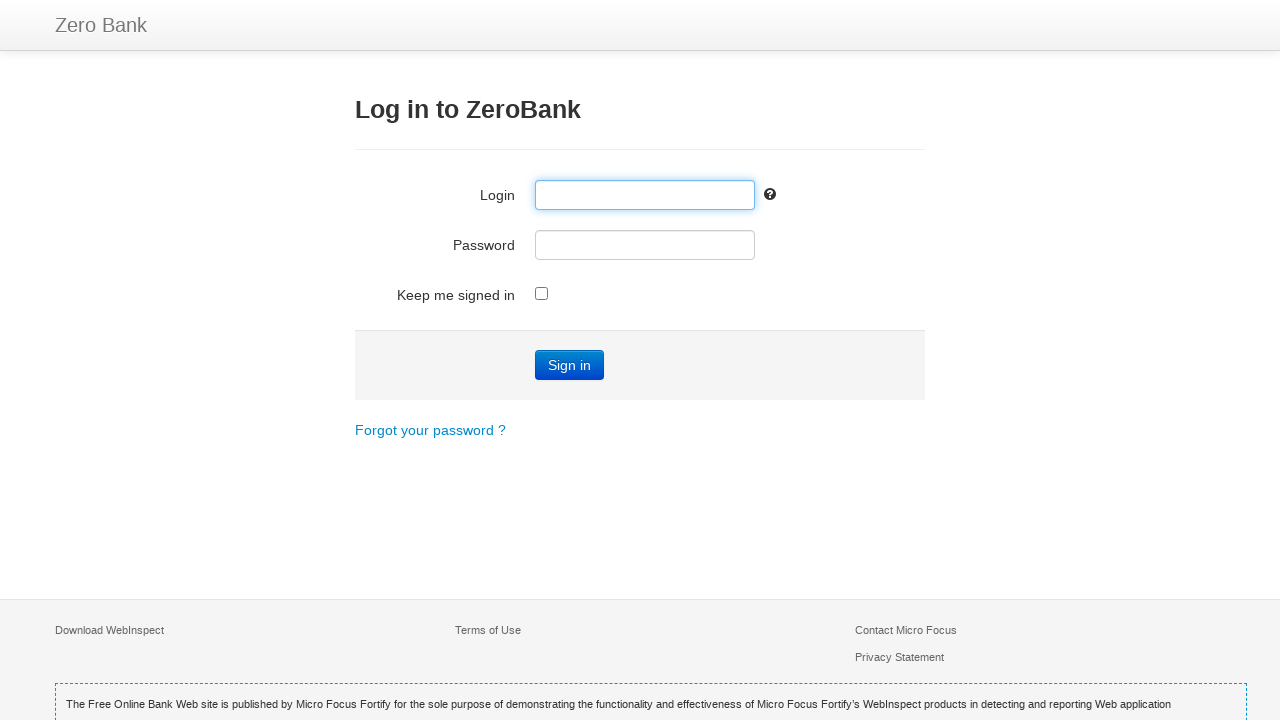

Header text verification PASSED - matches 'Log in to ZeroBank'
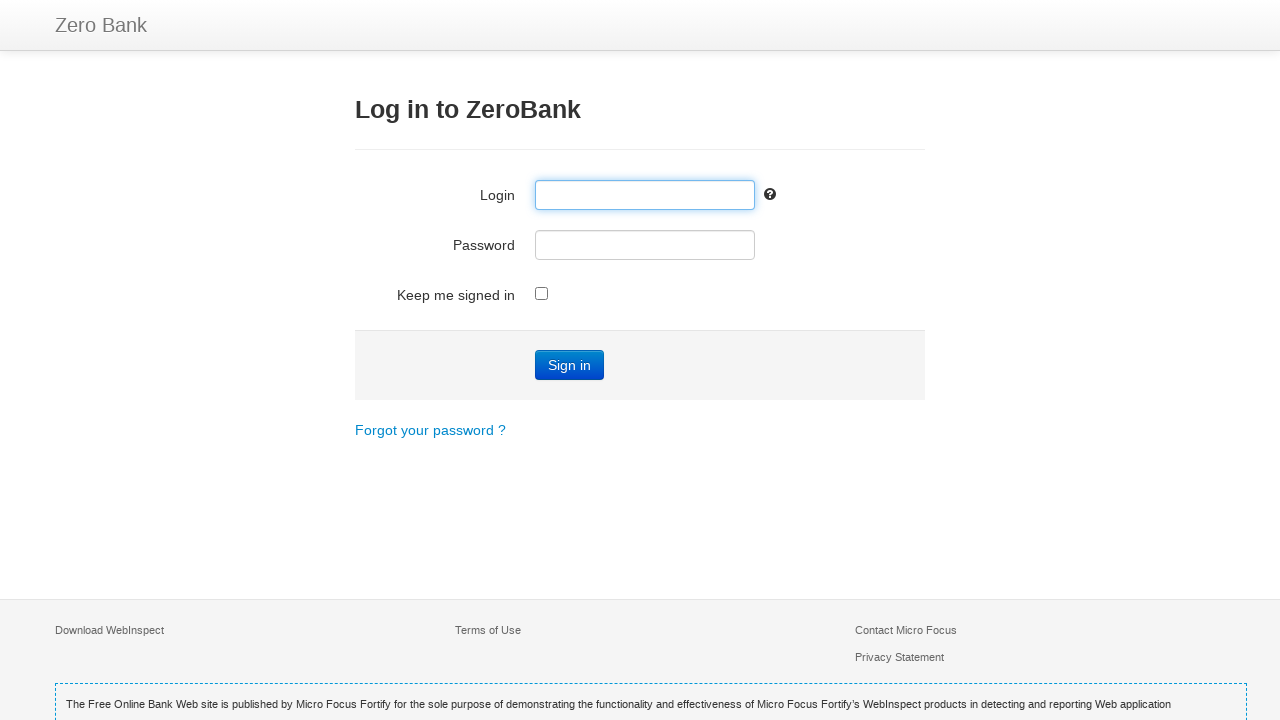

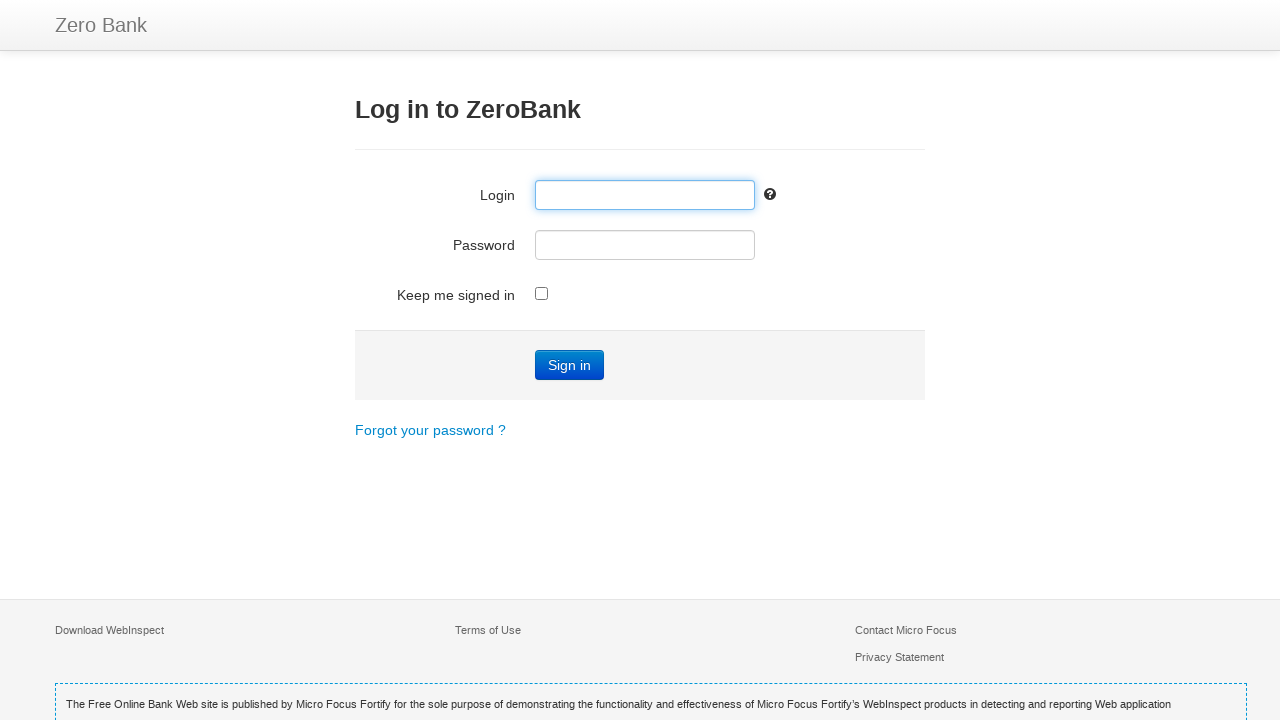